Tests JavaScript prompt dialog by triggering it, entering text, accepting it, and verifying the entered text appears on the page

Starting URL: https://the-internet.herokuapp.com/javascript_alerts

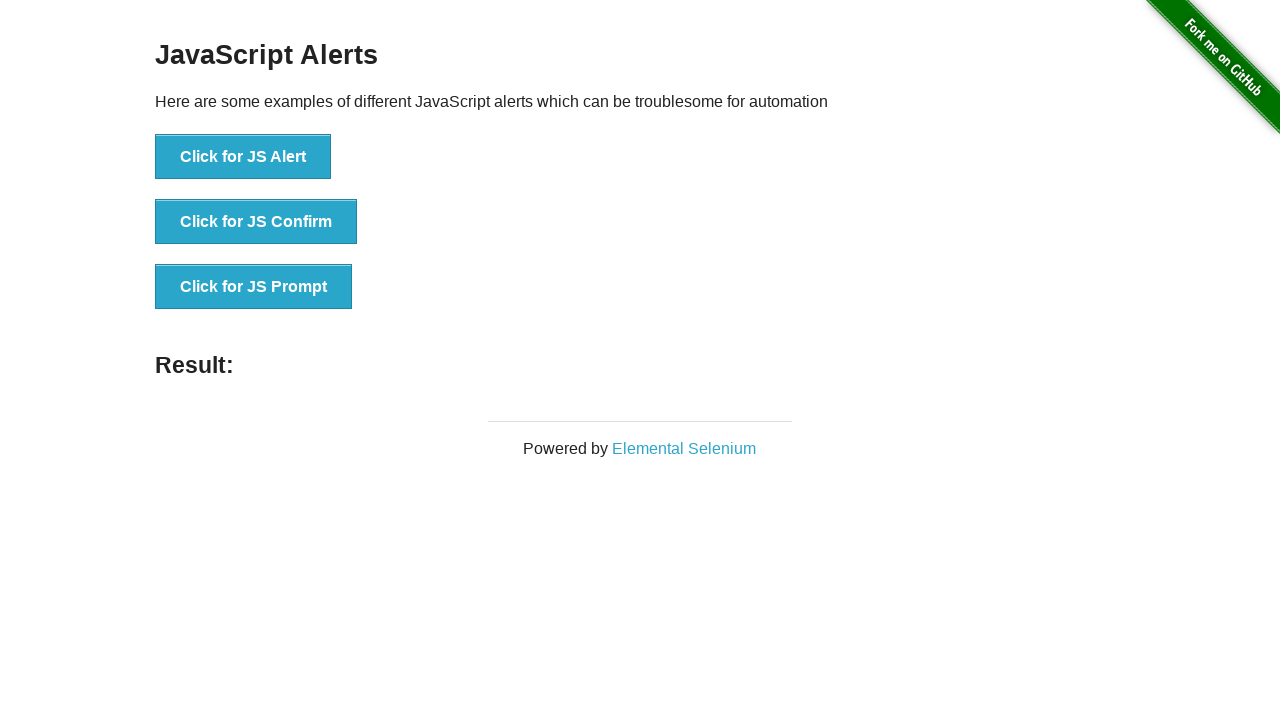

Set up dialog handler to accept prompt with text 'abdullah'
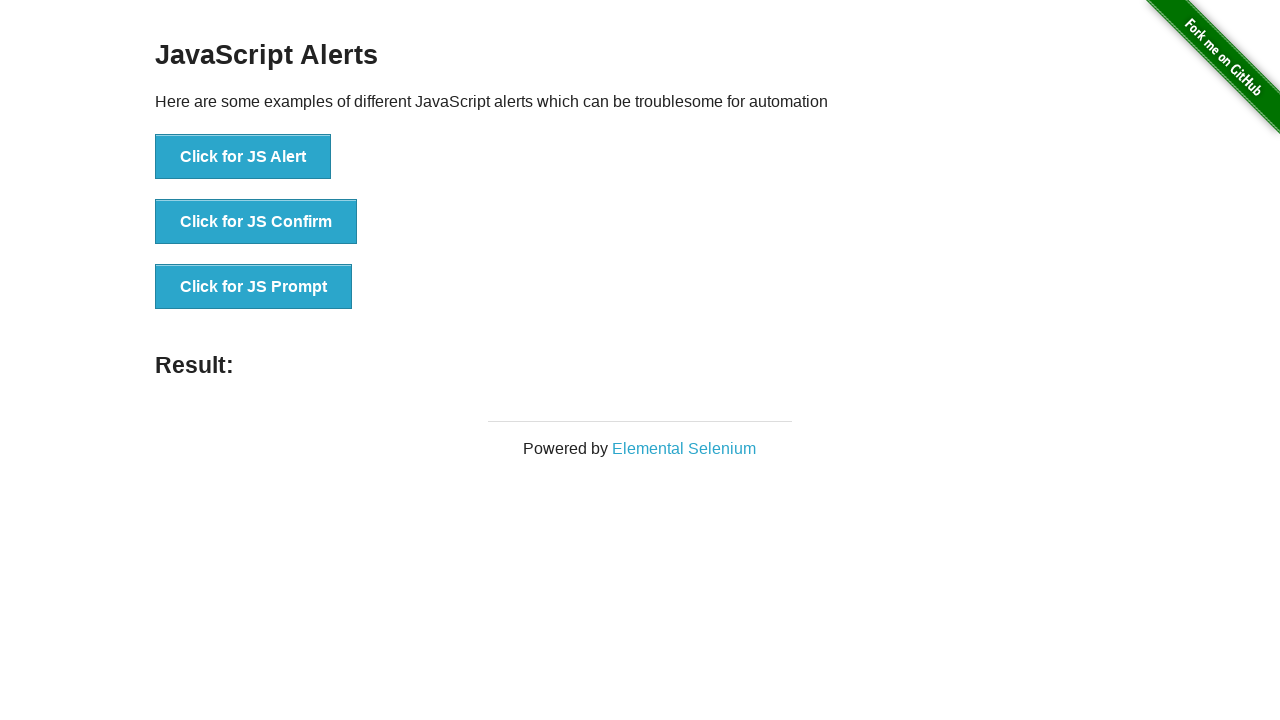

Clicked button to trigger JavaScript prompt dialog at (254, 287) on xpath=//button[@onclick='jsPrompt()']
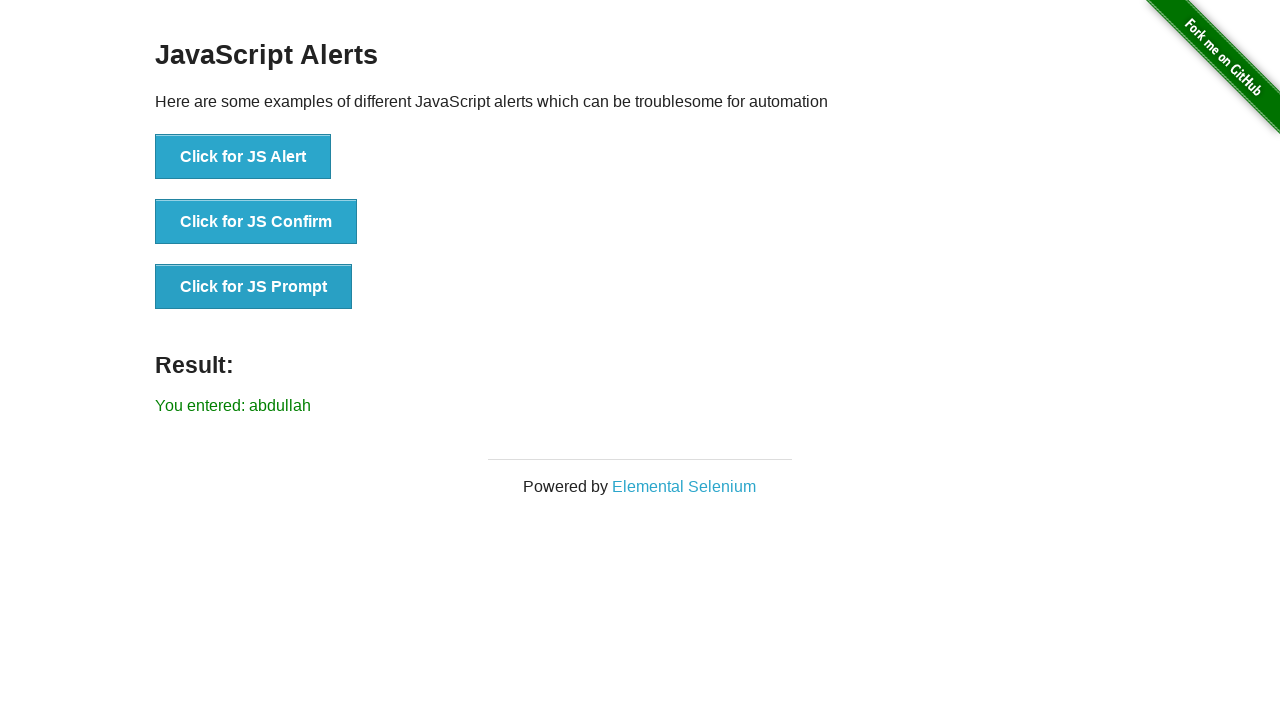

Retrieved result text from page
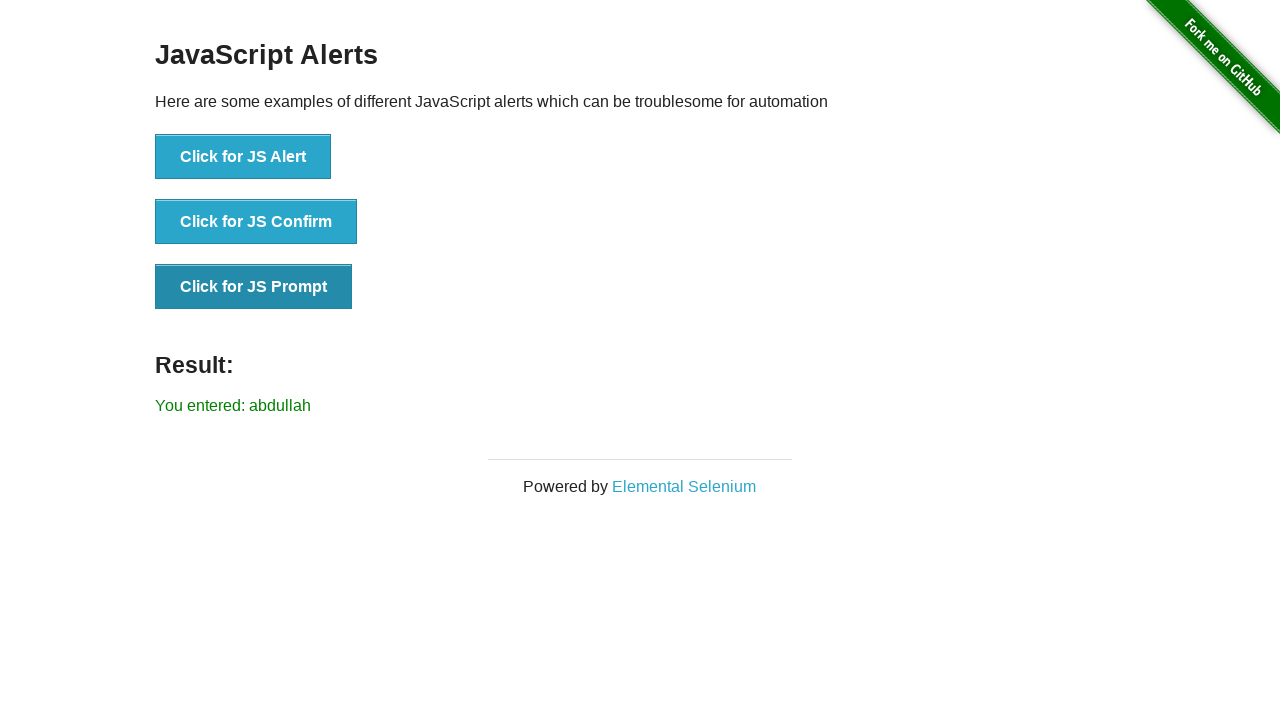

Verified that entered text 'abdullah' appears in result
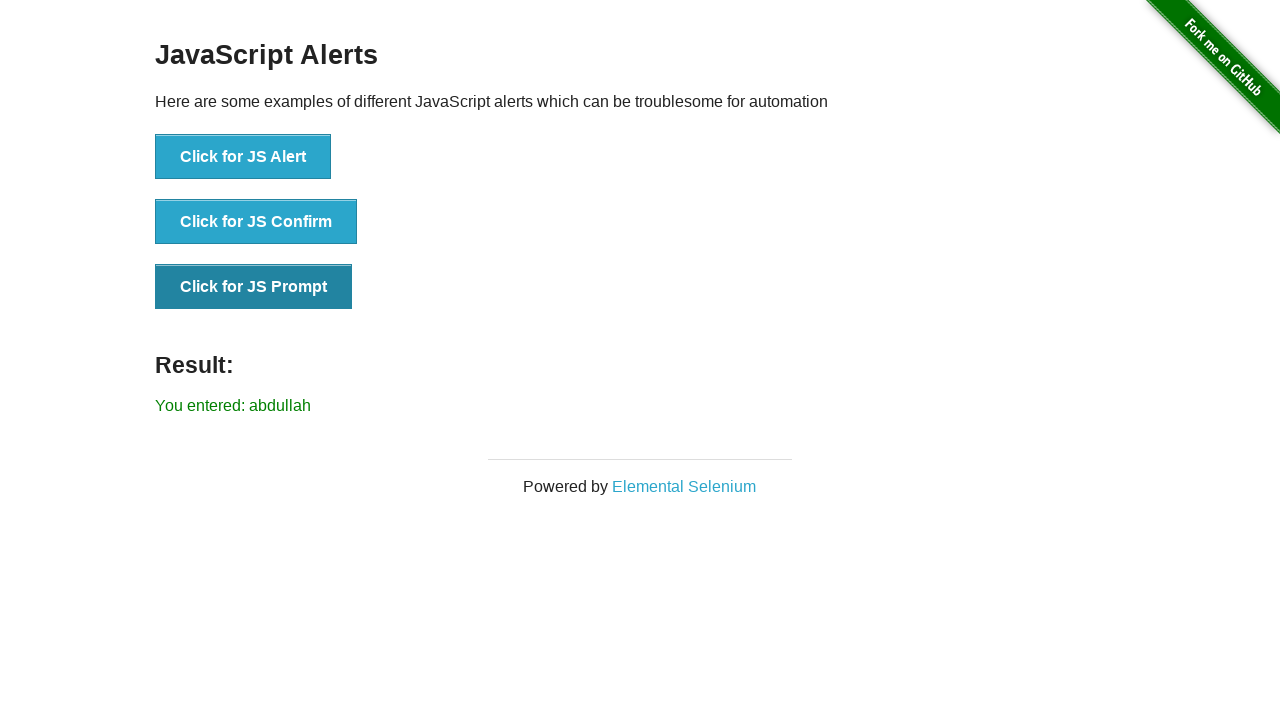

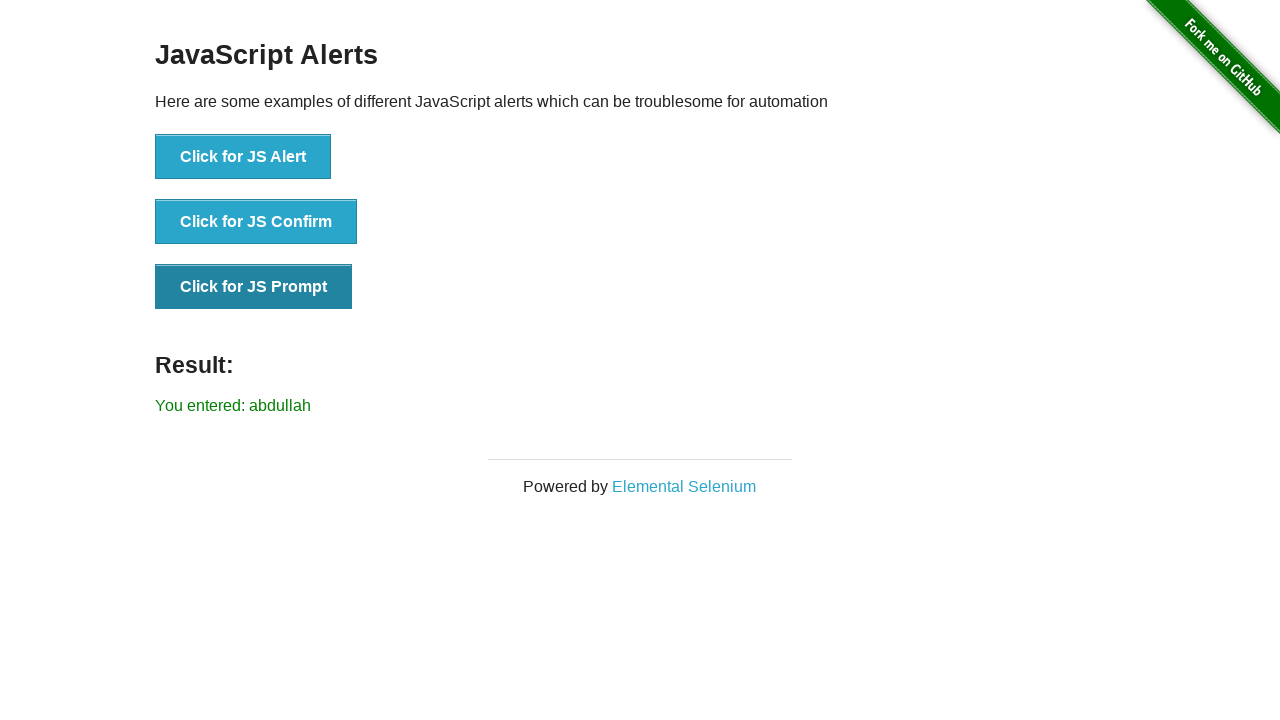